Tests dynamic content loading using a reusable wait pattern by clicking start and verifying the loaded message

Starting URL: https://the-internet.herokuapp.com/dynamic_loading/1

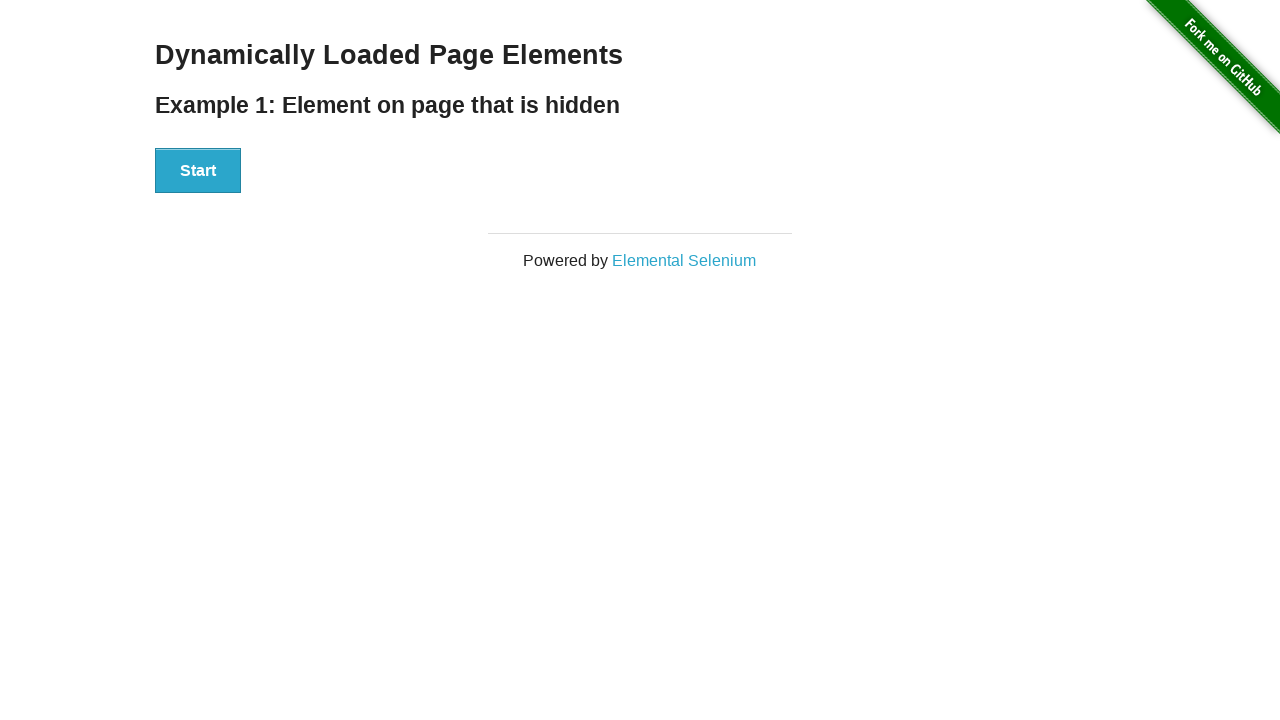

Clicked start button to trigger dynamic content loading at (198, 171) on xpath=//div[@id='start']//button
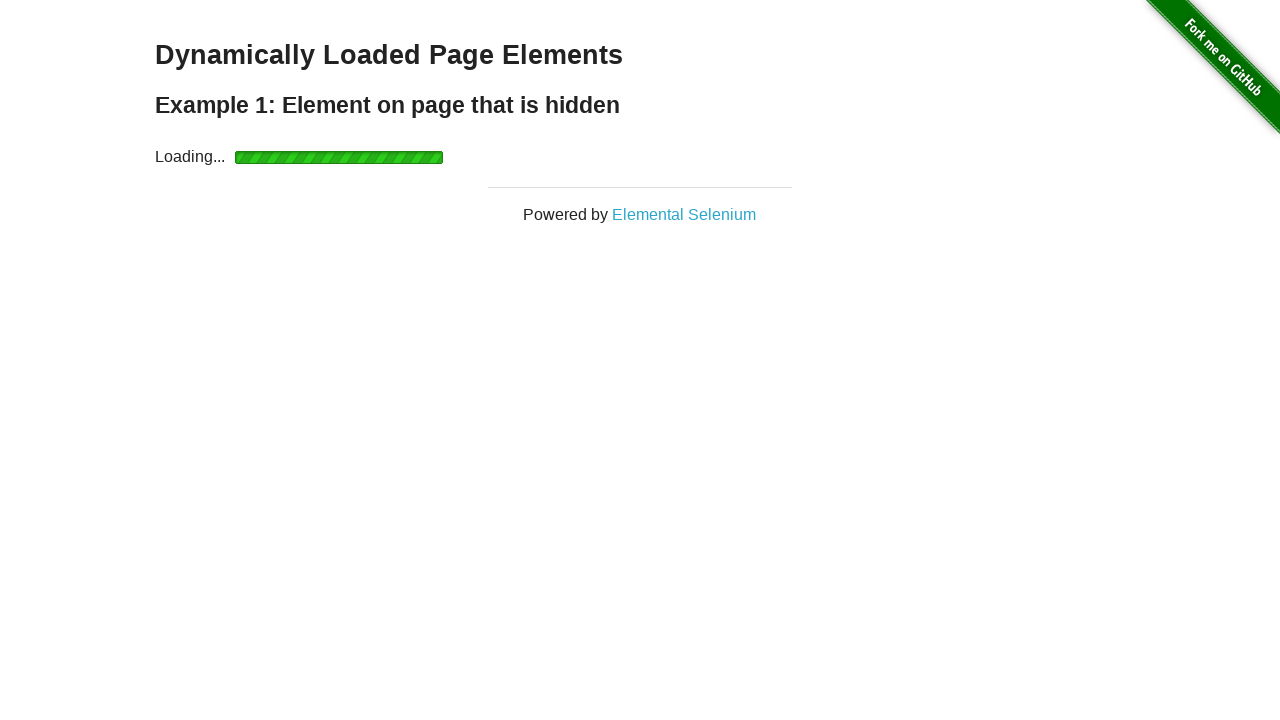

Waited for 'Hello World!' message to appear
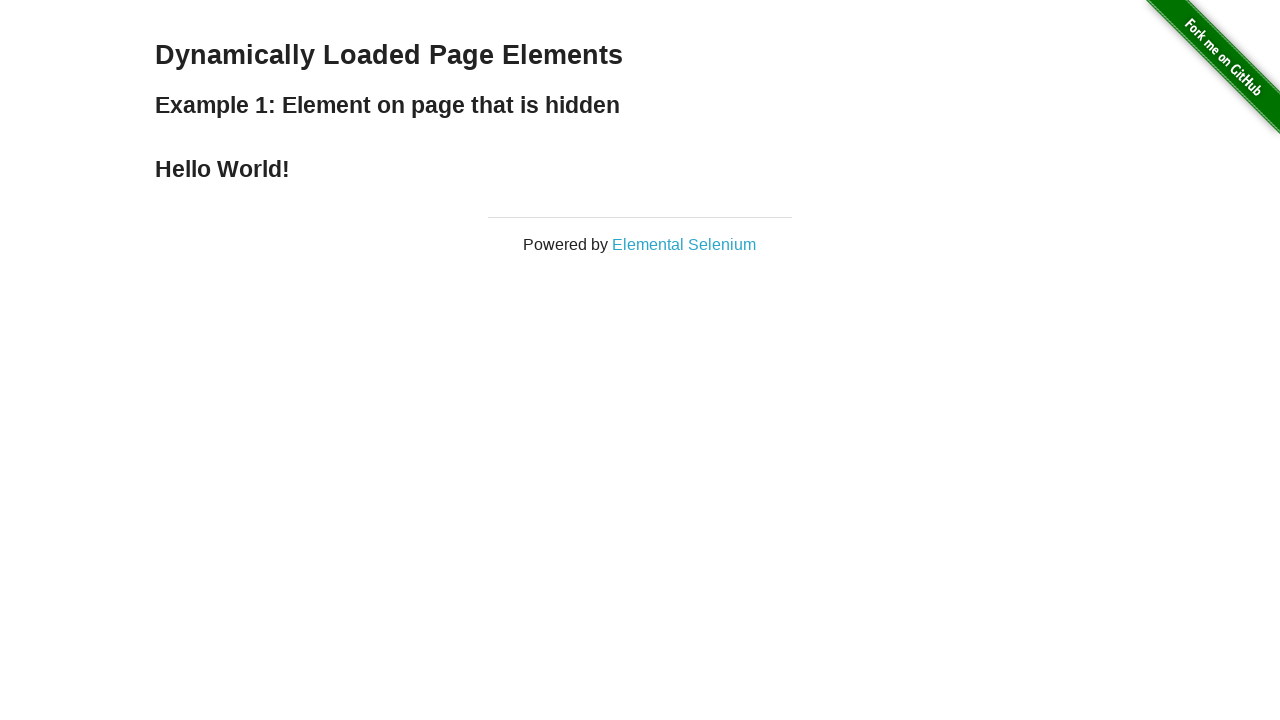

Verified that loaded message displays 'Hello World!'
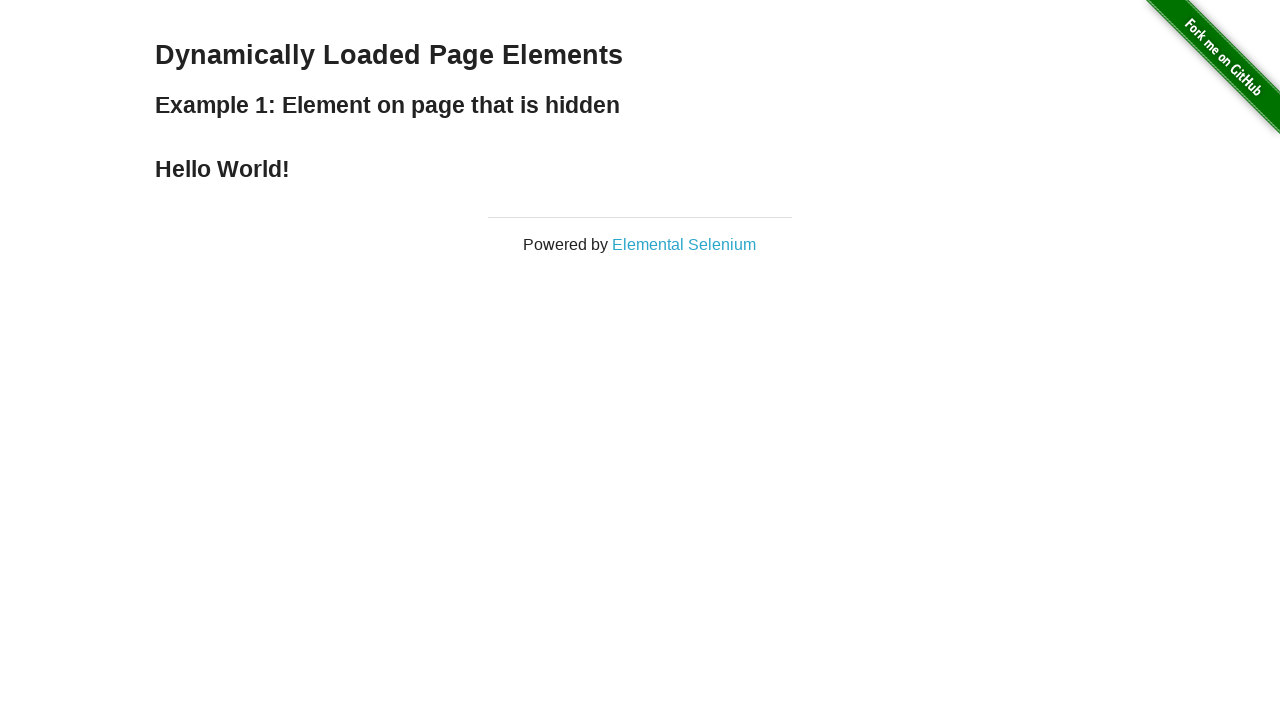

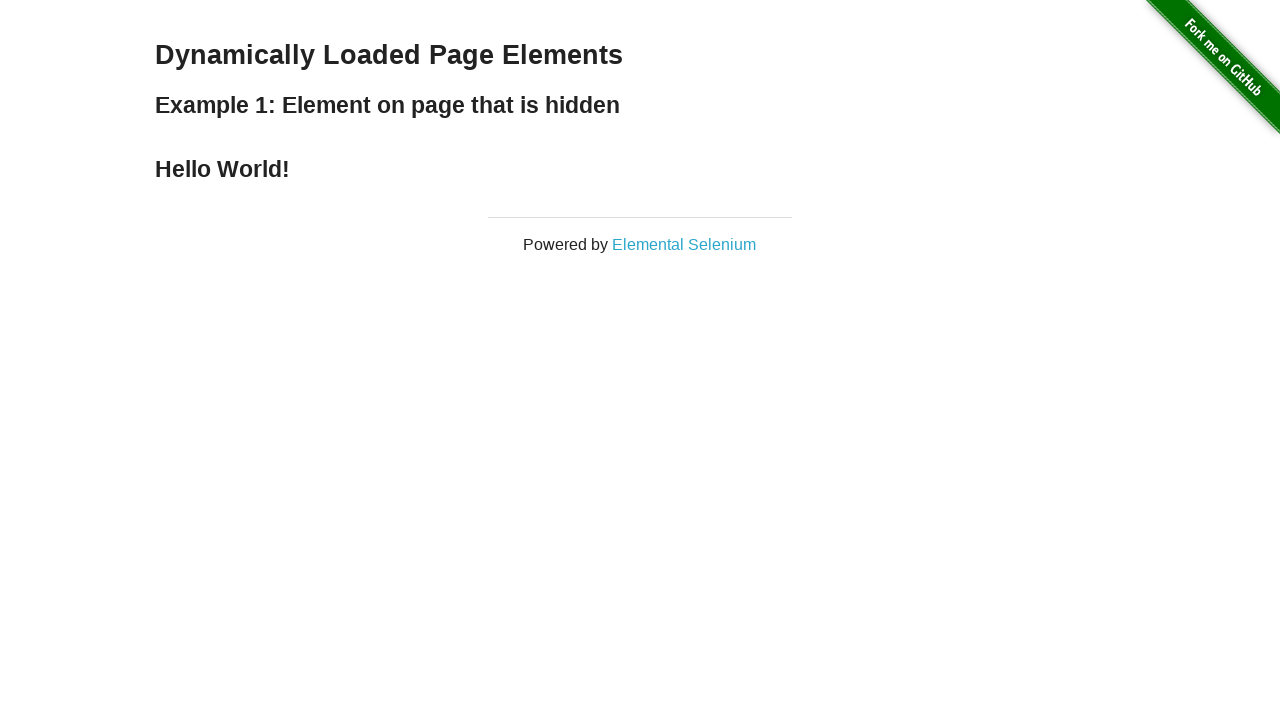